Navigates to the Stock Exchange of Thailand TRI index page and verifies that the SET50 TRI index value and update date elements are displayed.

Starting URL: https://www.set.or.th/en/market/index/tri/overview

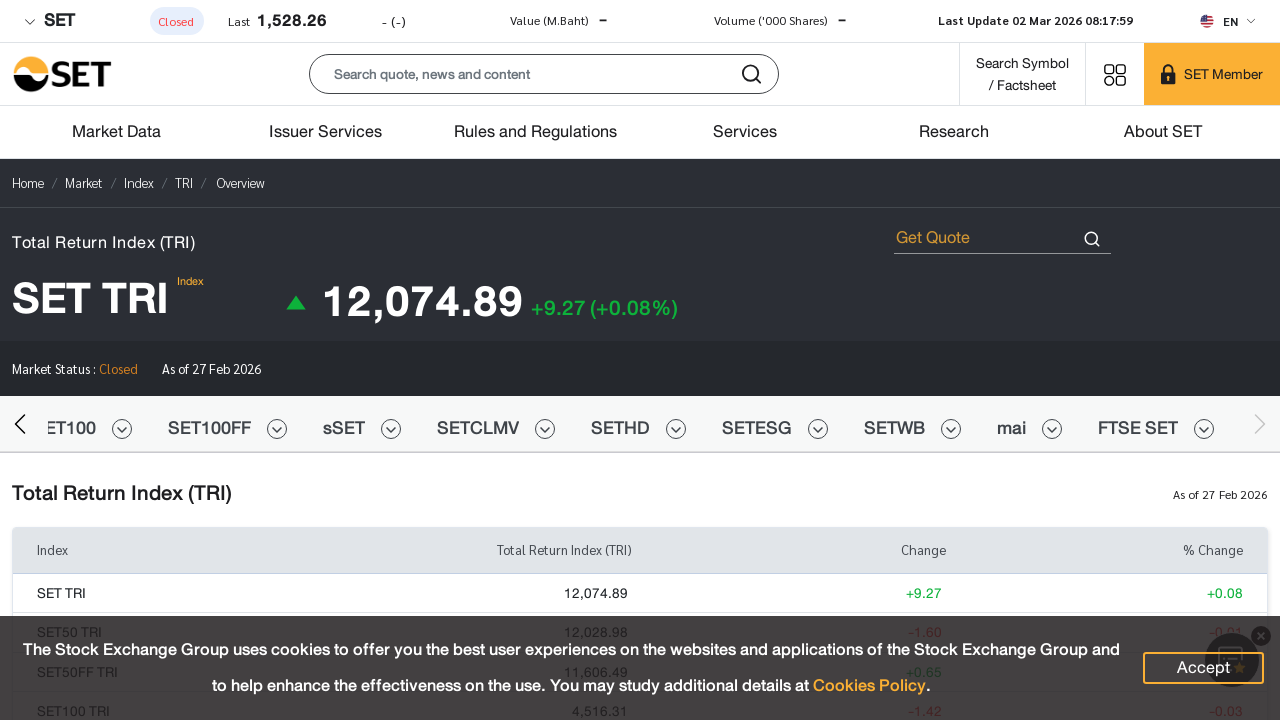

Navigated to SET TRI index overview page
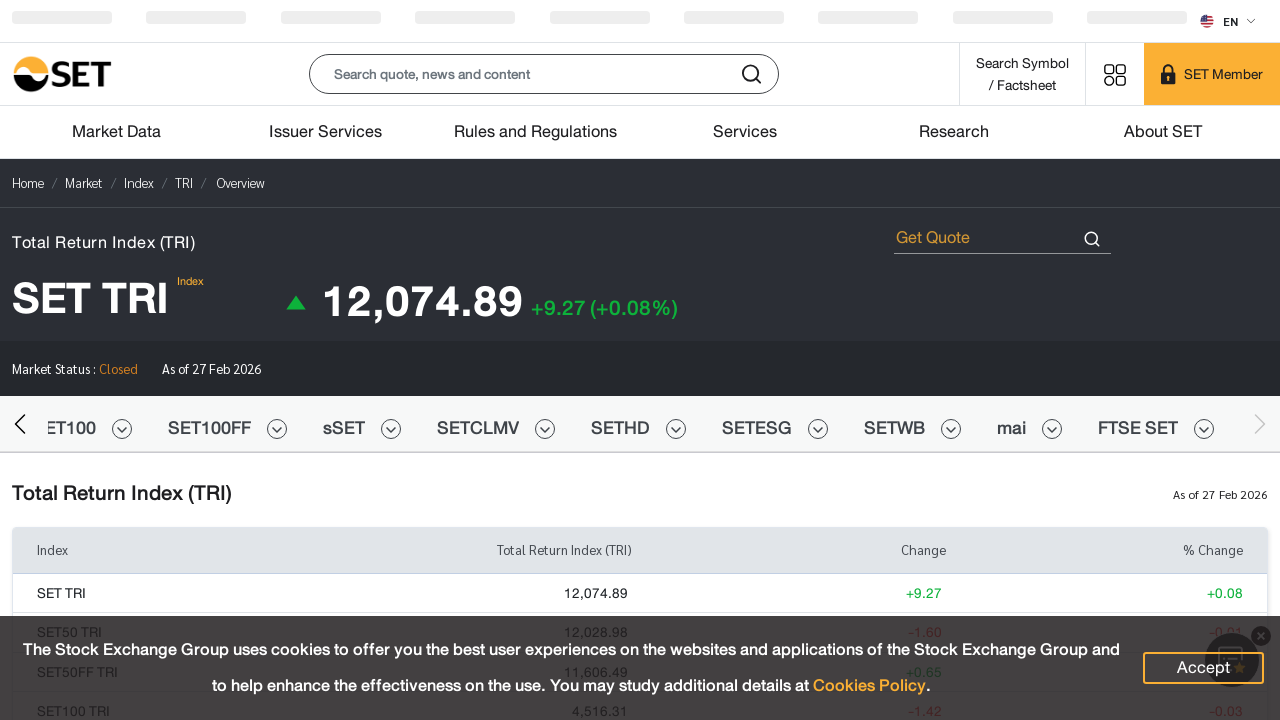

SET50 TRI index value element is visible
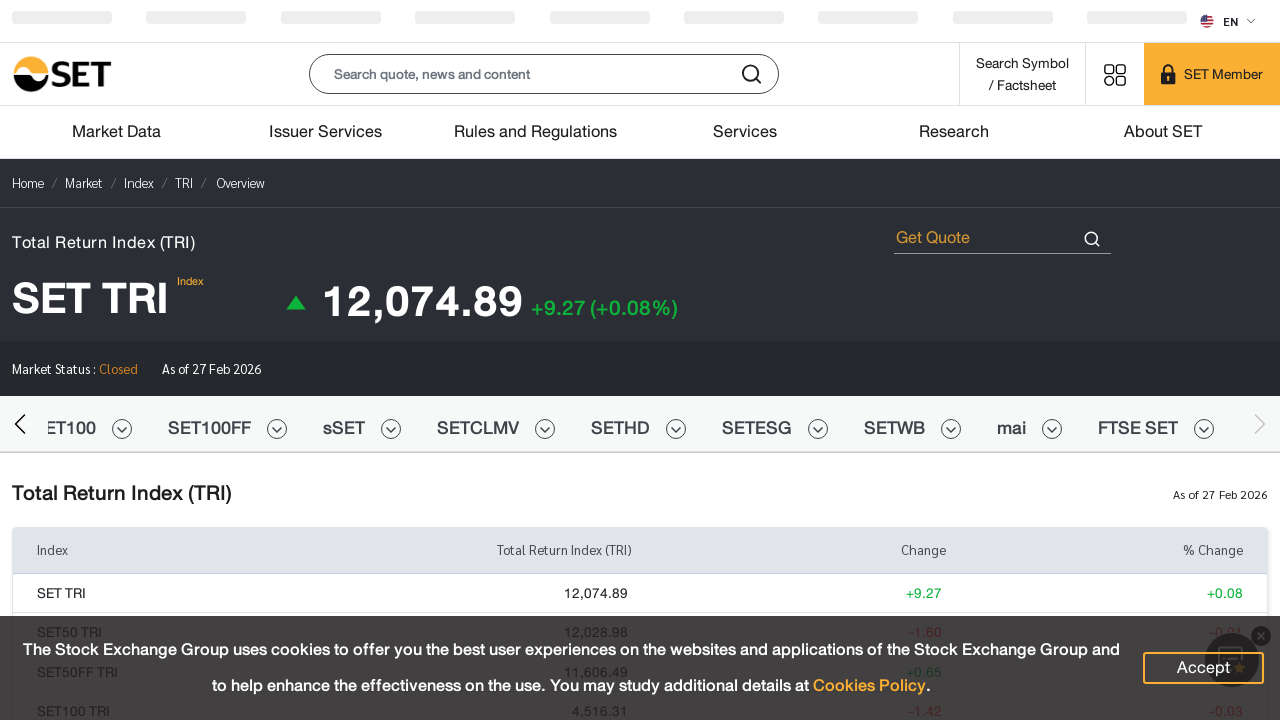

Update date element is visible
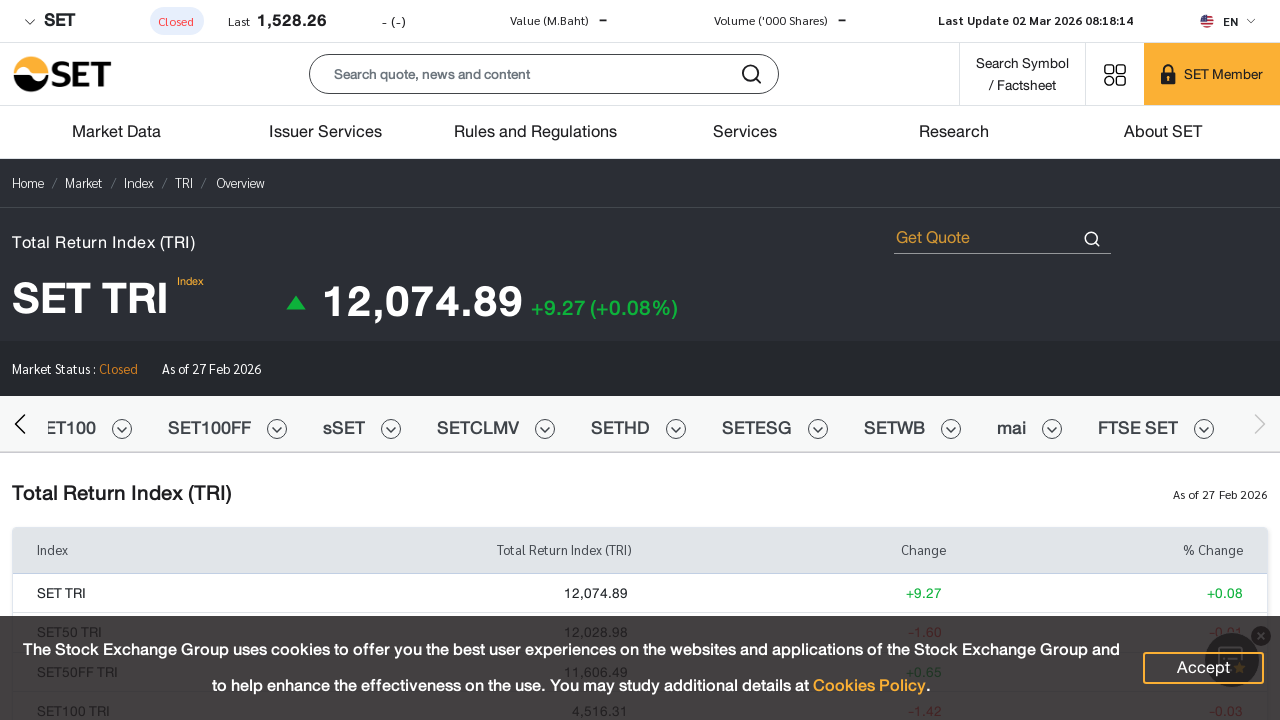

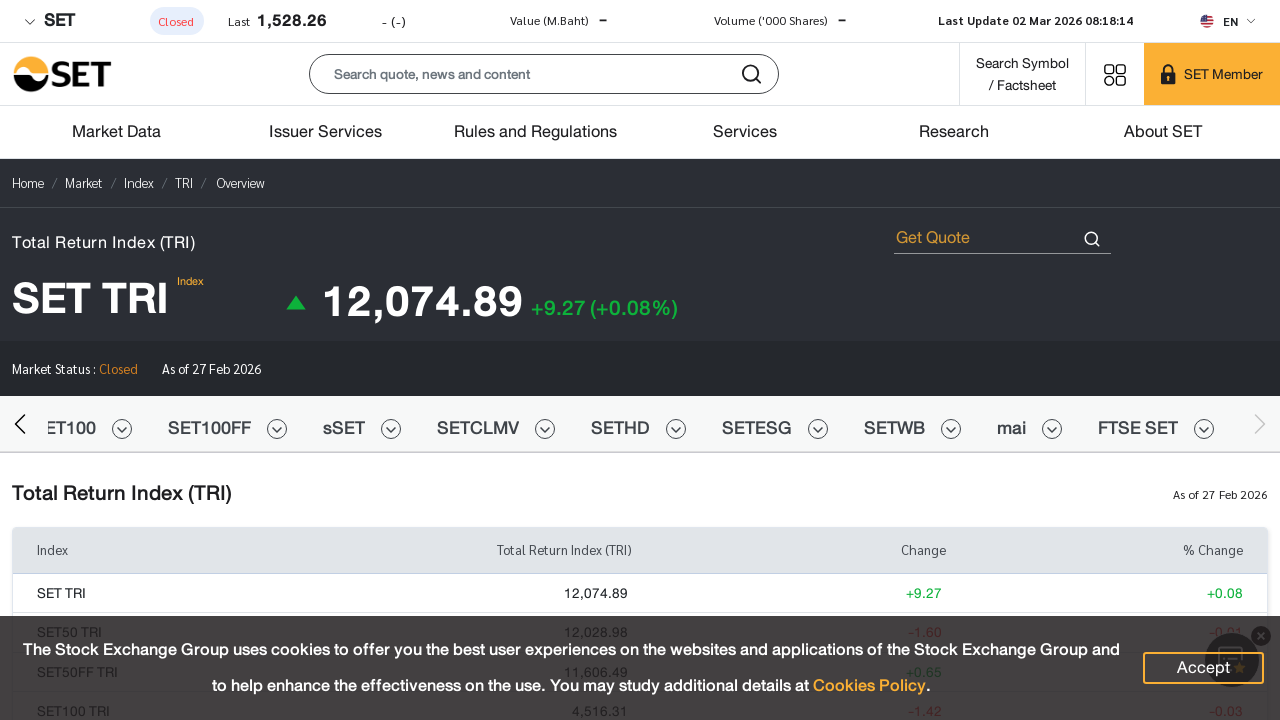